Verifies that the "Log In" button on the NextBaseCRM login page displays the expected text "Log In" by checking the button's value attribute.

Starting URL: https://login1.nextbasecrm.com/

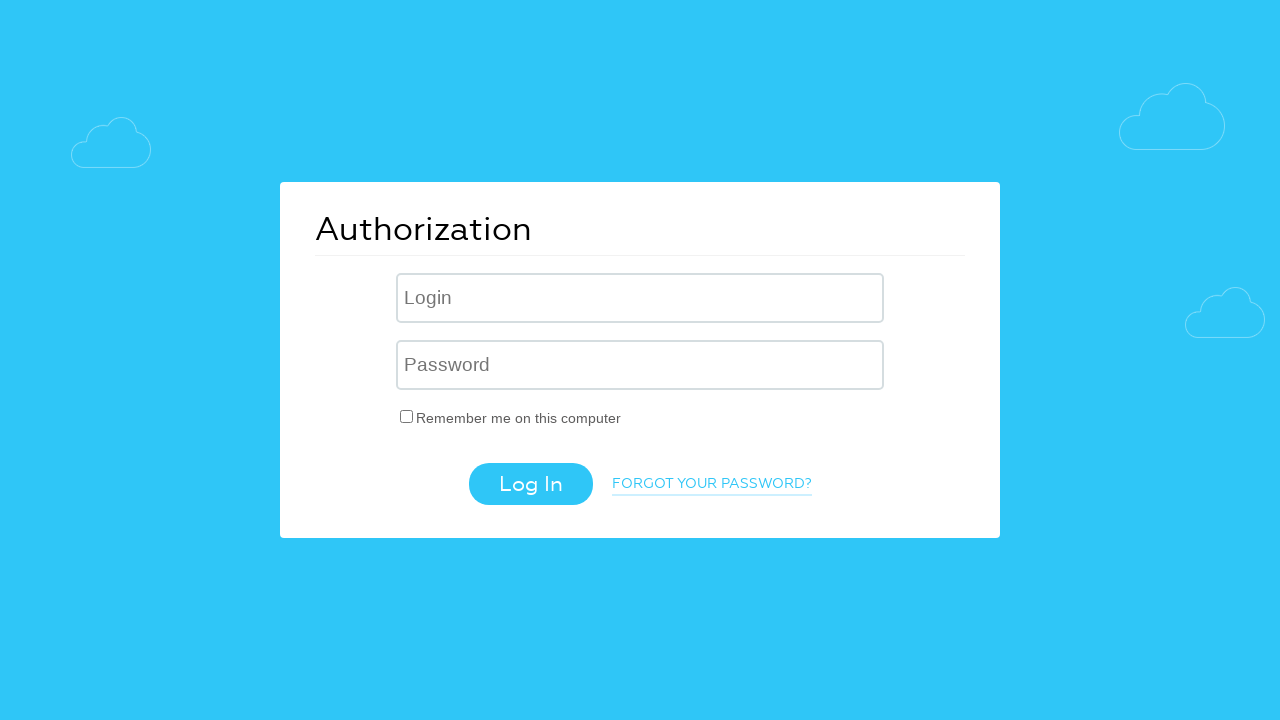

Navigated to NextBaseCRM login page
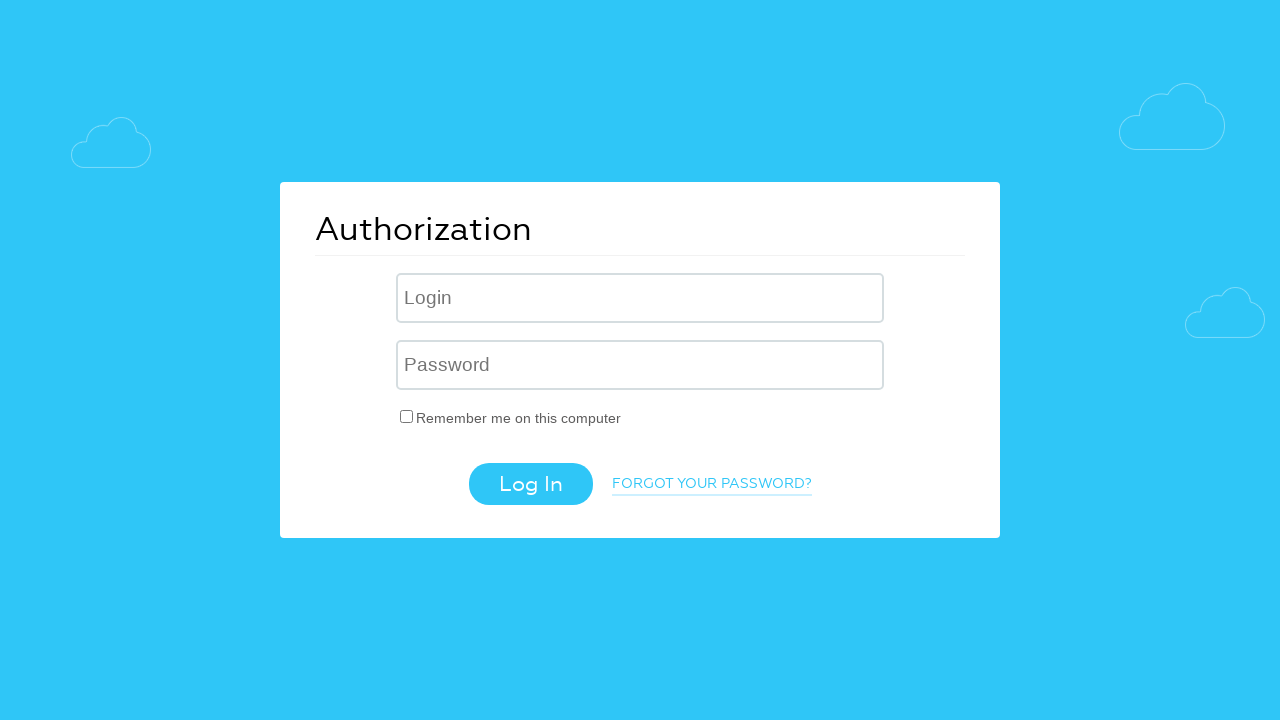

Located Log In button using CSS selector
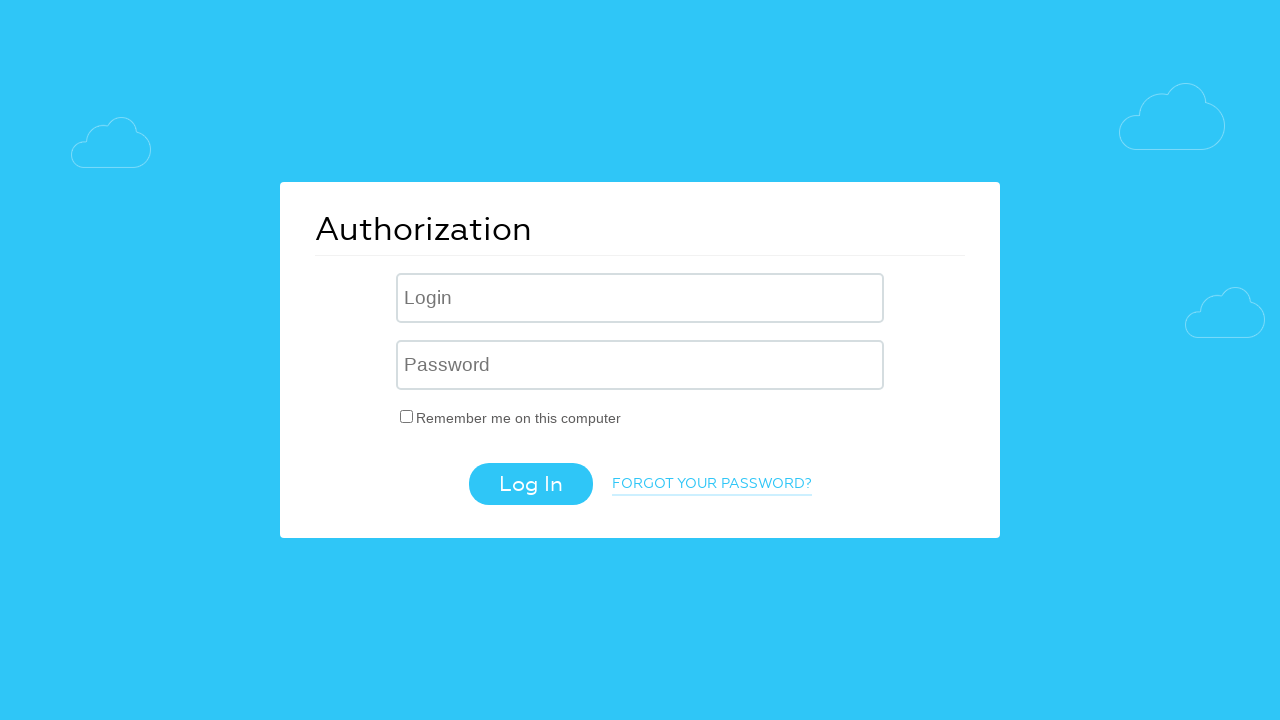

Retrieved value attribute from Log In button
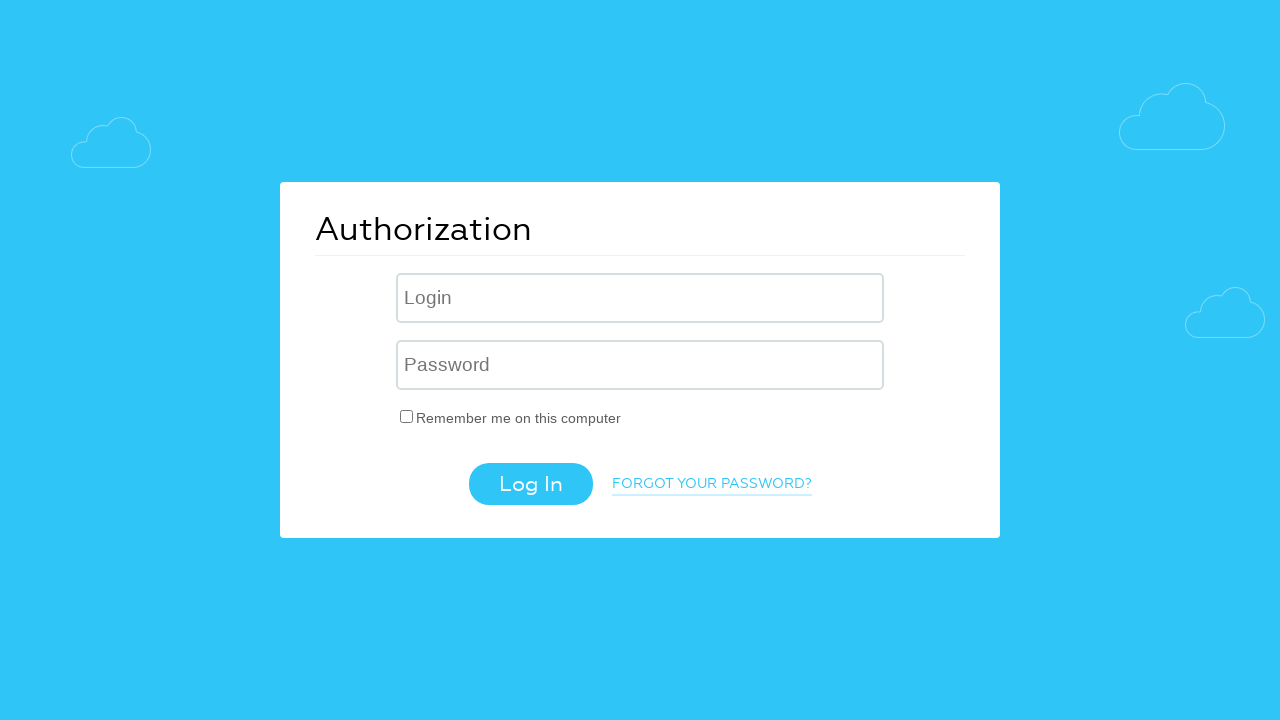

Verified Log In button displays expected text 'Log In'
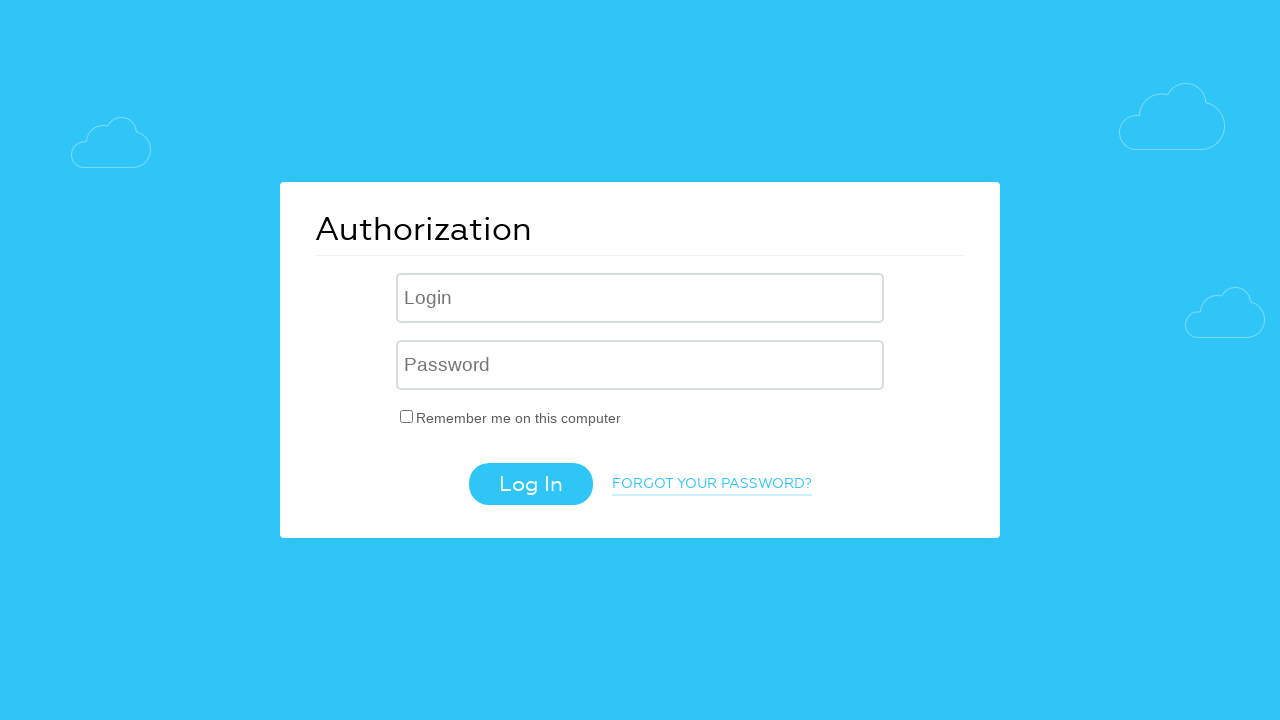

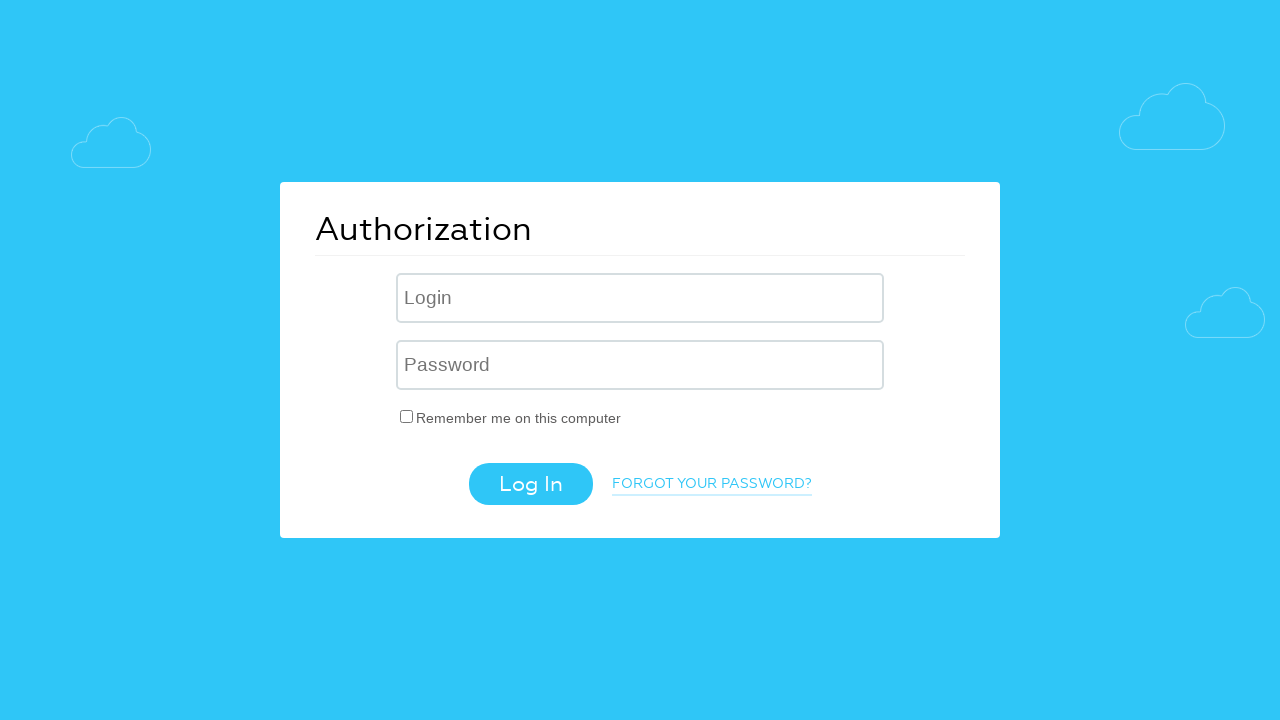